Tests nested iframe navigation by clicking on the Nested Frames link, switching through multiple iframe levels (frame-top then frame-middle), and verifying the content element is accessible.

Starting URL: http://the-internet.herokuapp.com/

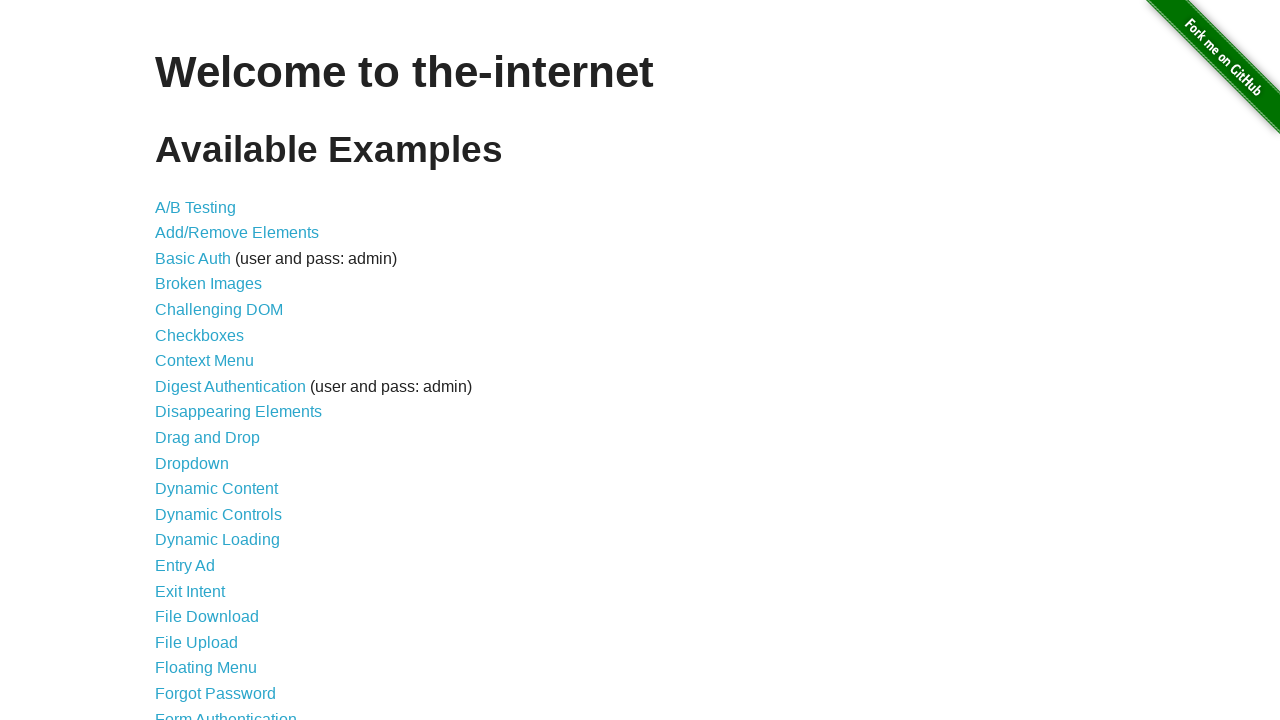

Clicked on 'Nested Frames' link at (210, 395) on text=Nested Frames
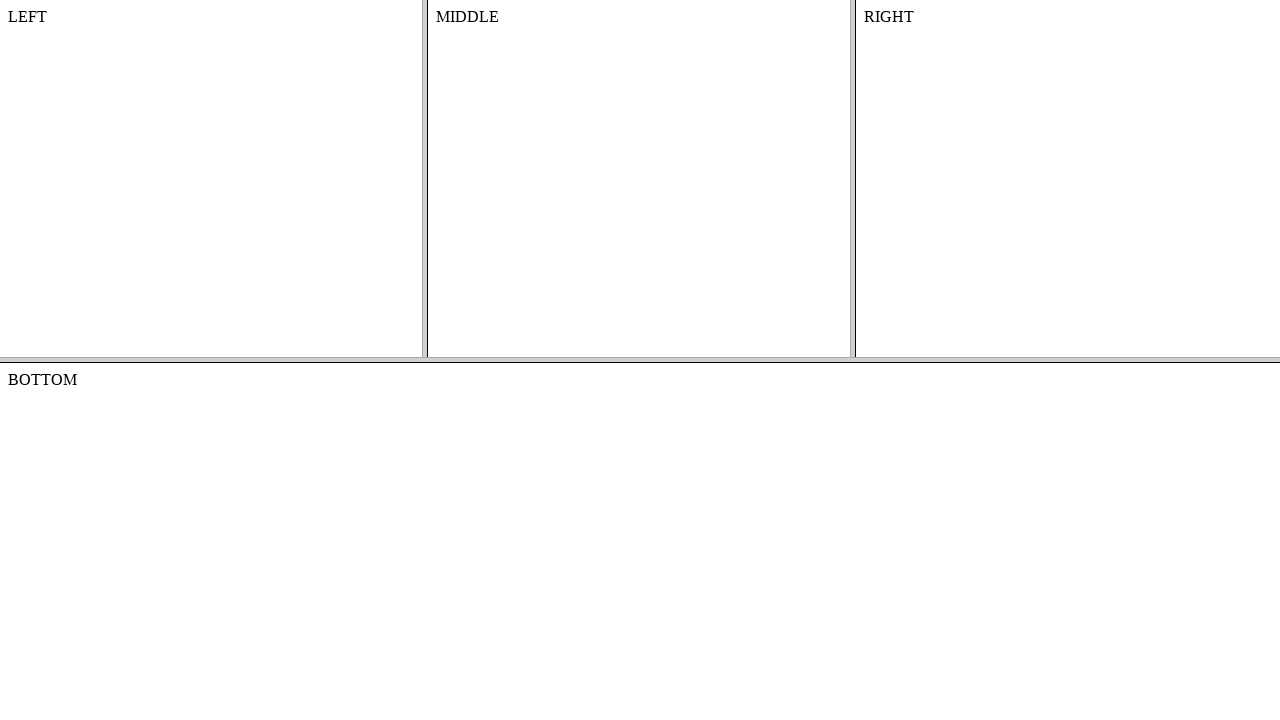

Located and switched to frame-top iframe
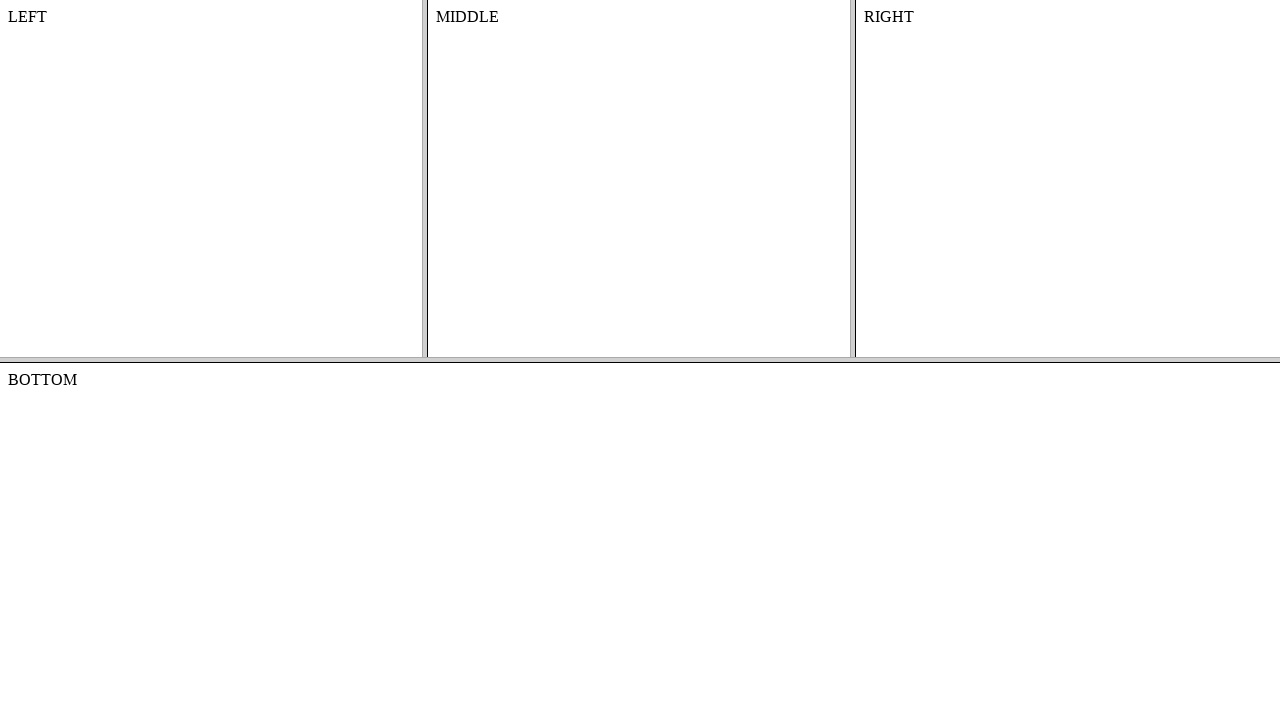

Located frame-middle nested within frame-top
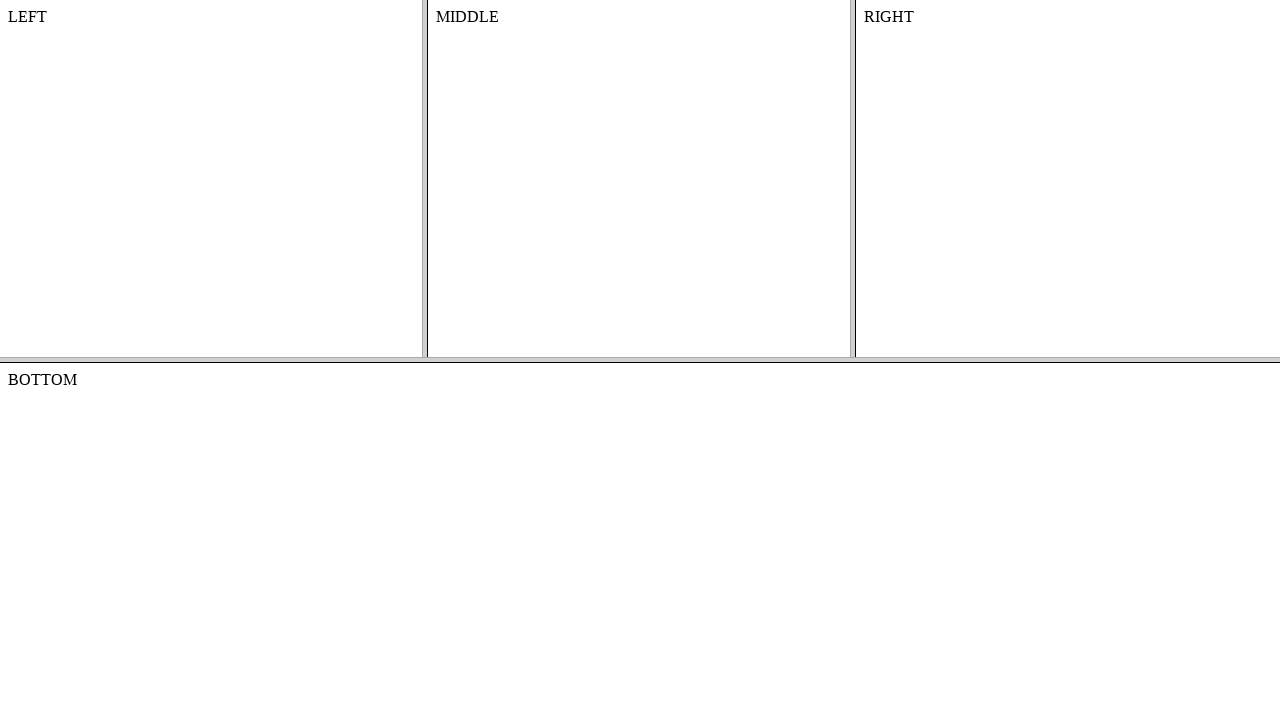

Verified content element is present and accessible in nested frame
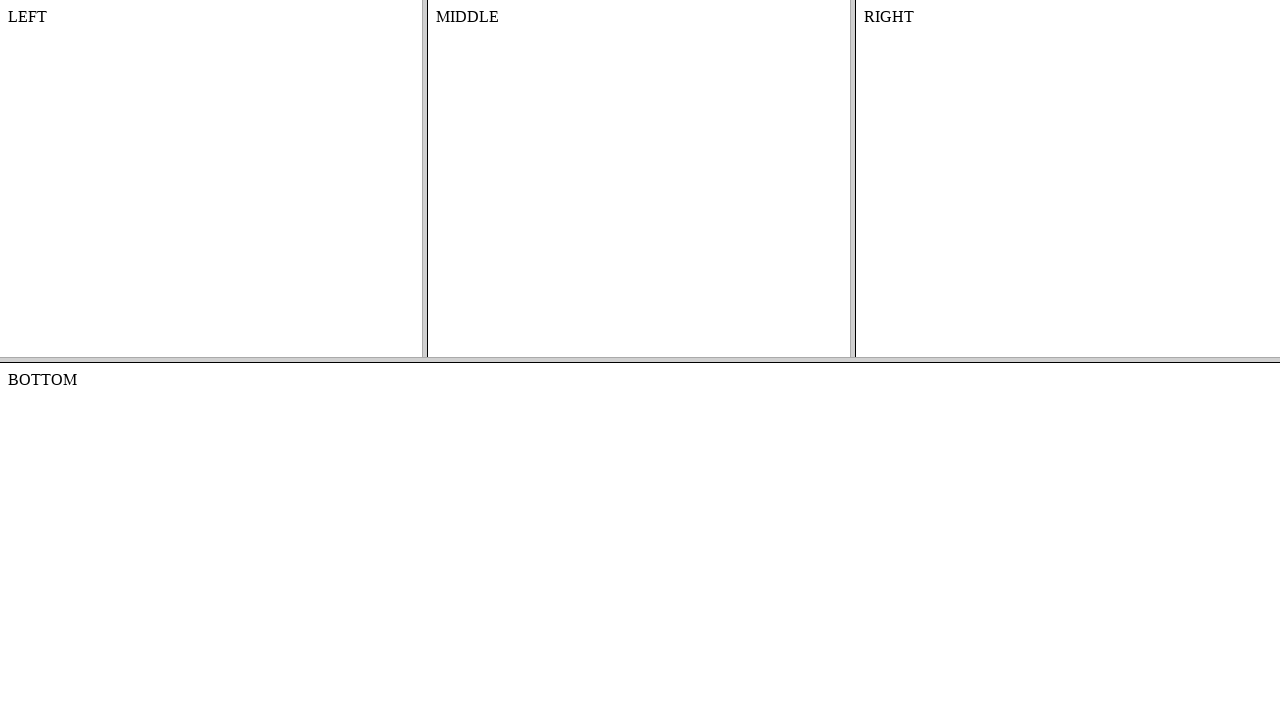

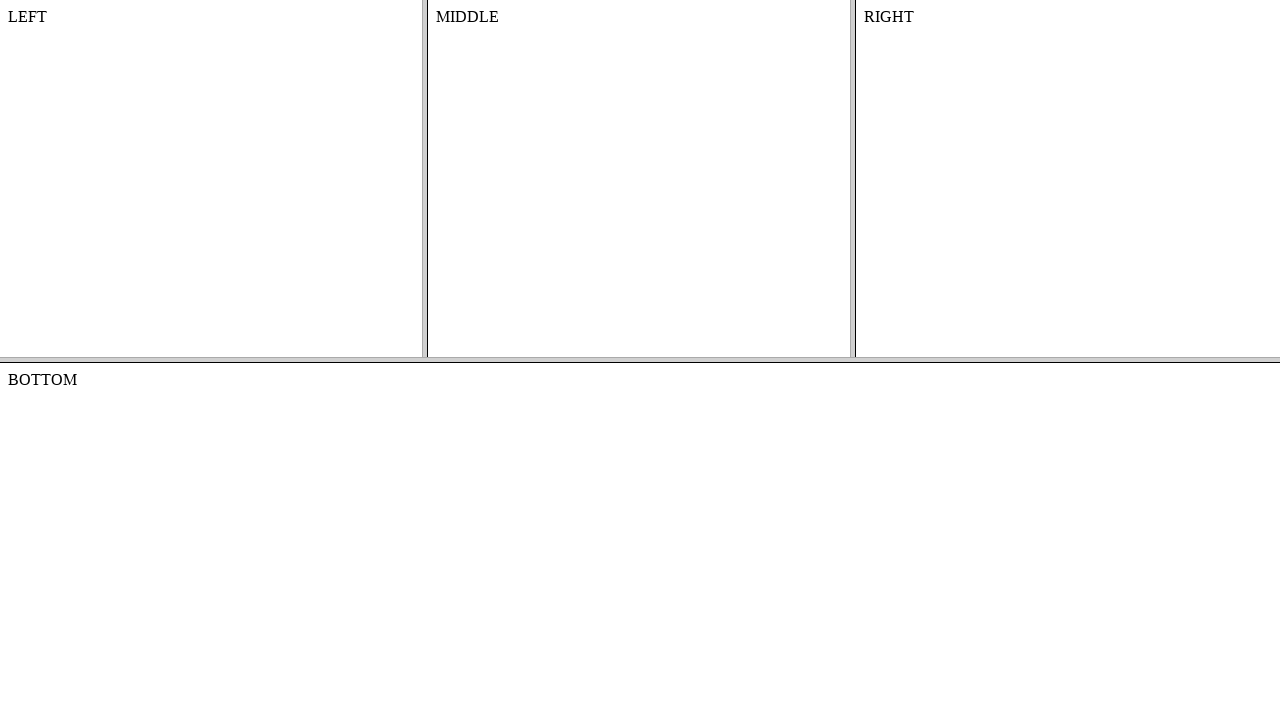